Navigates to a horizontal slider page, extracts text from various elements, and clicks on a link to an external resource

Starting URL: https://the-internet.herokuapp.com/horizontal_slider

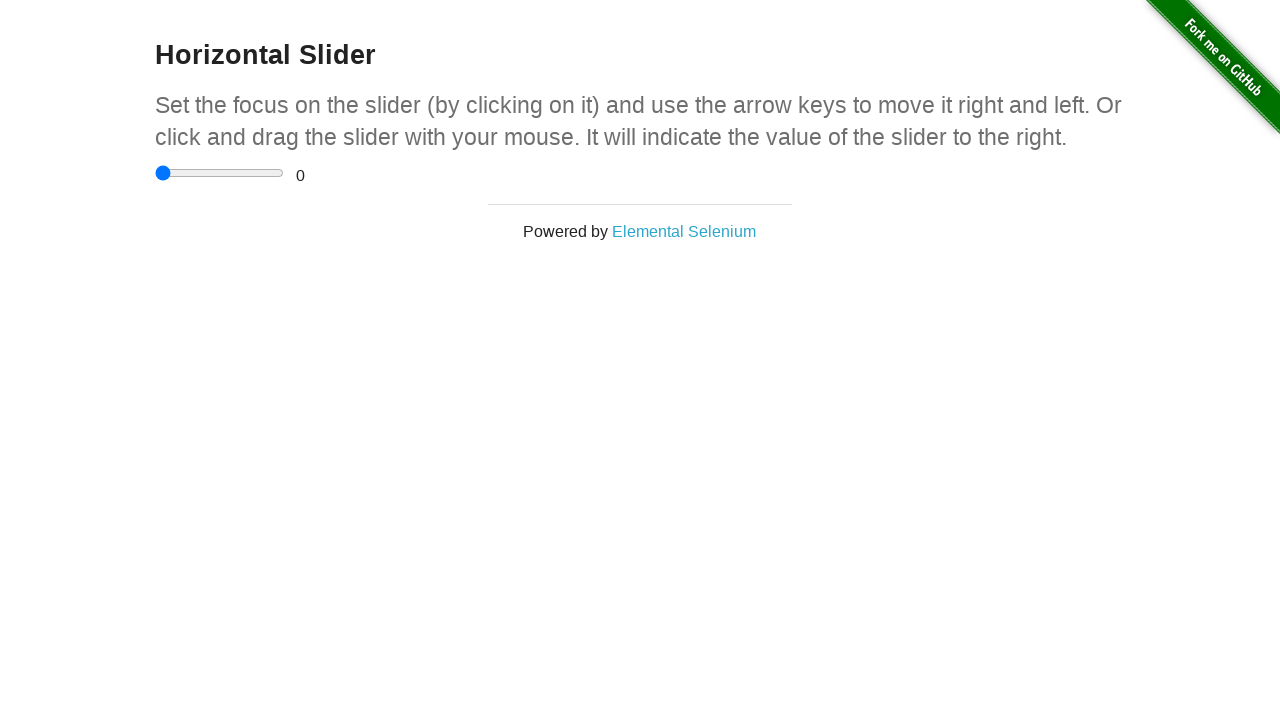

Located and extracted text from h3 title element
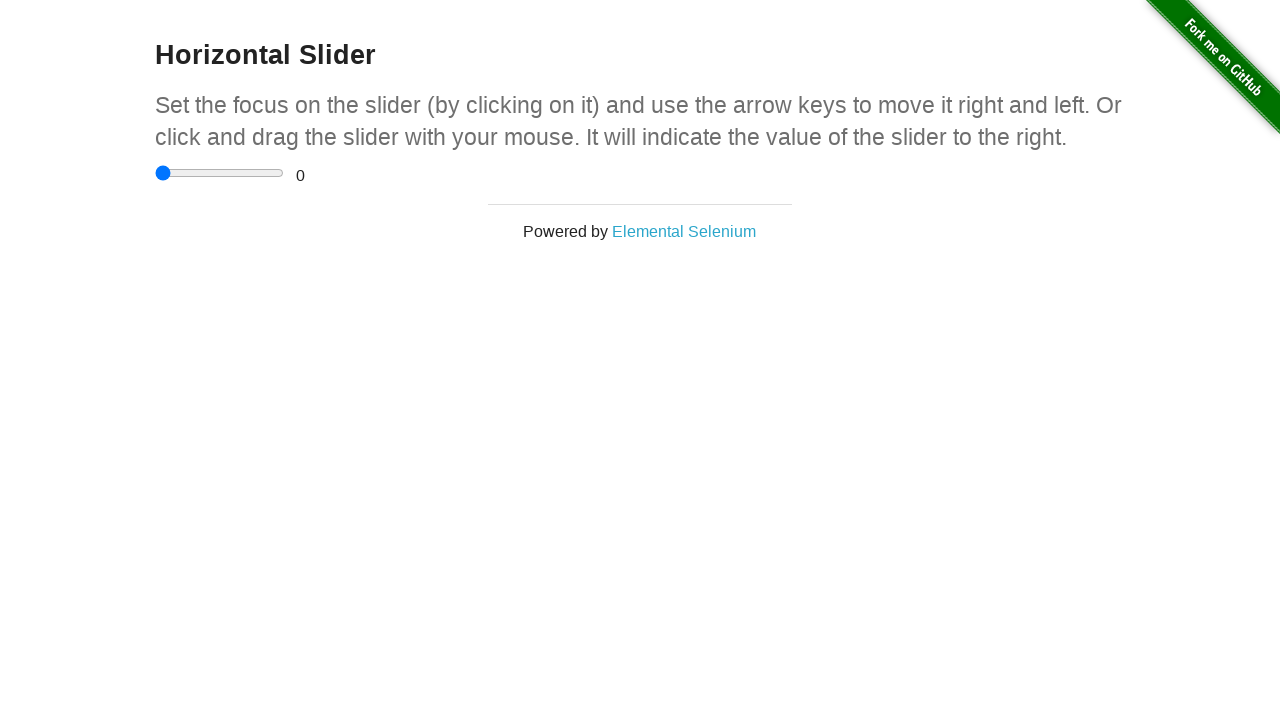

Located and extracted text from h4 subheader element
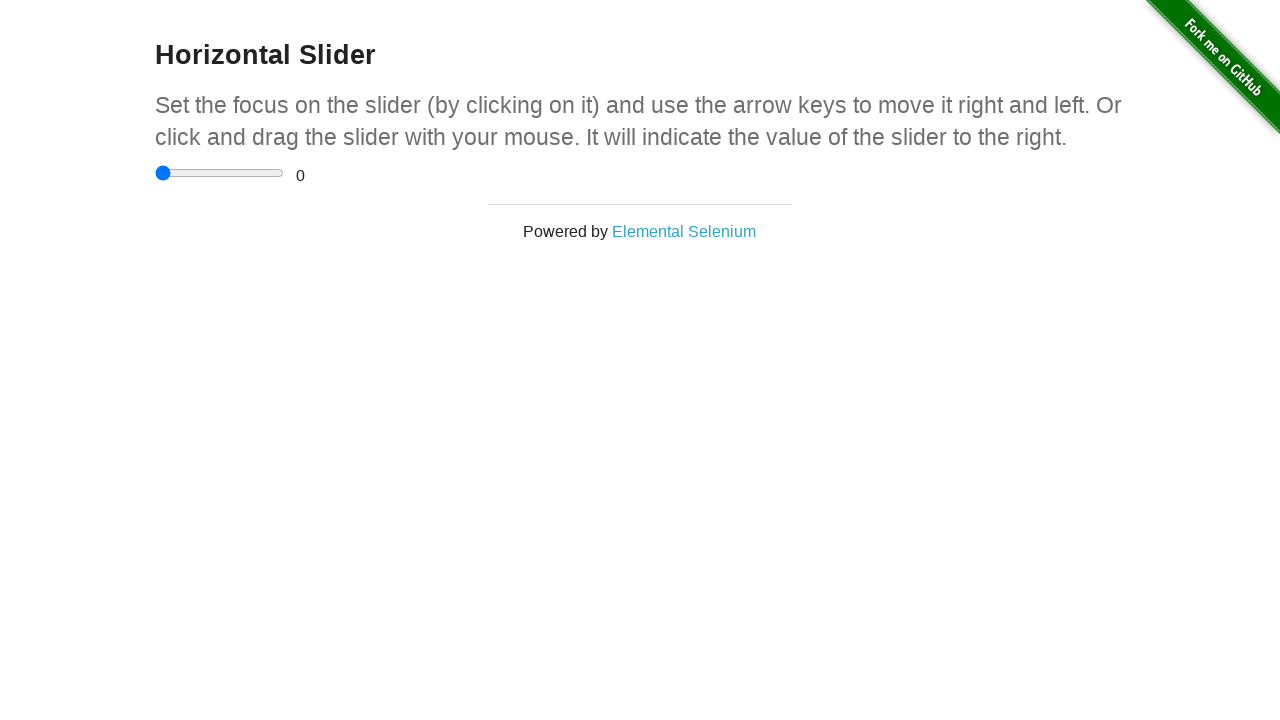

Clicked external link to elementalselenium.com at (684, 231) on xpath=//a[@href='http://elementalselenium.com/']
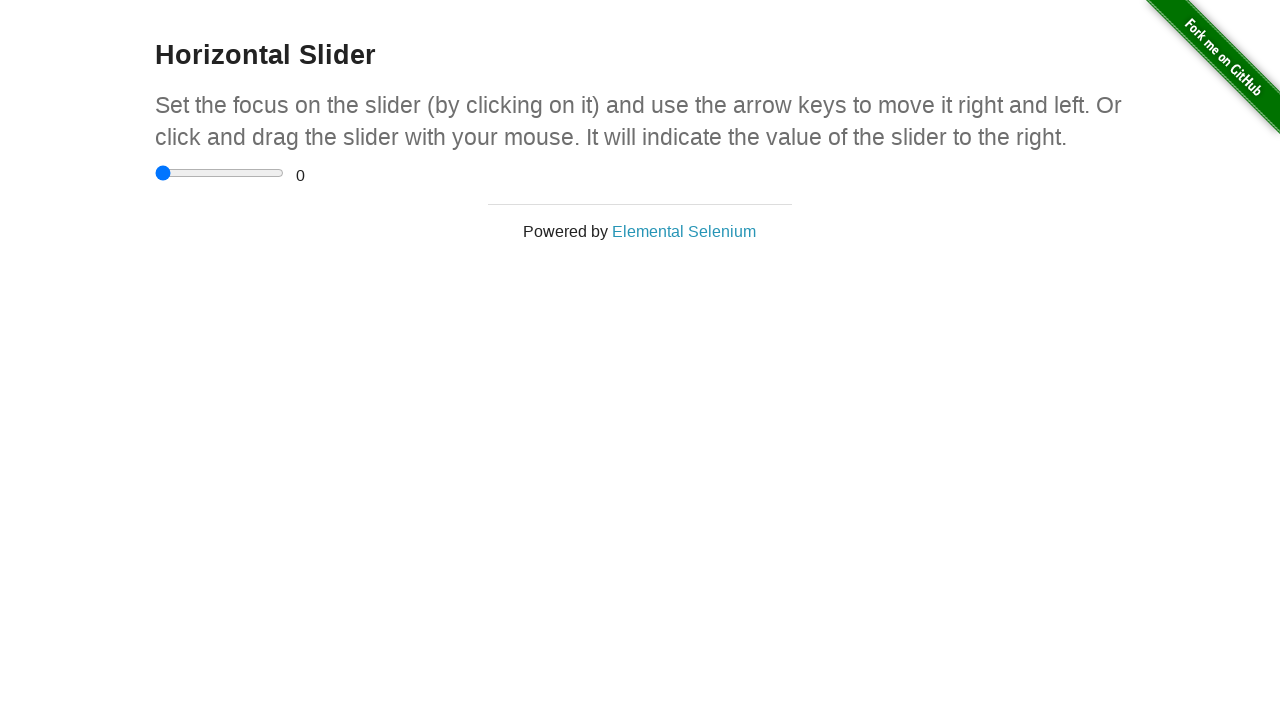

Located and extracted text from h3 element containing 'Horizontal'
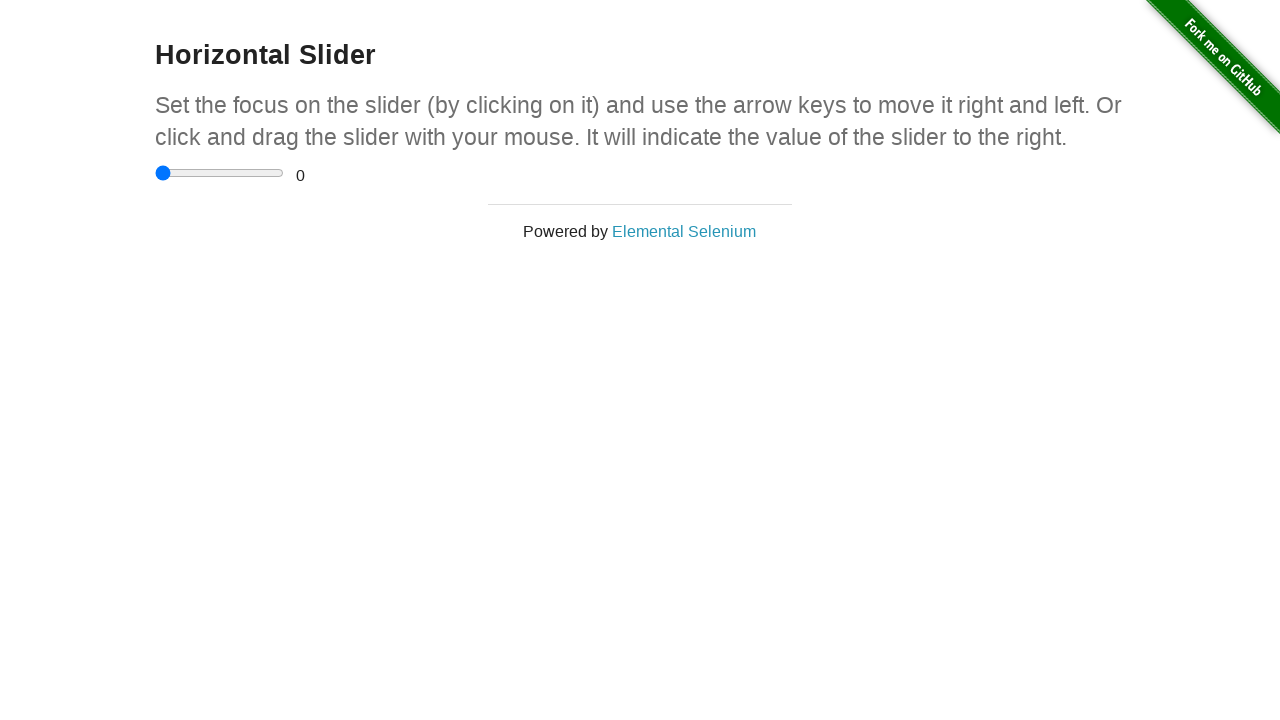

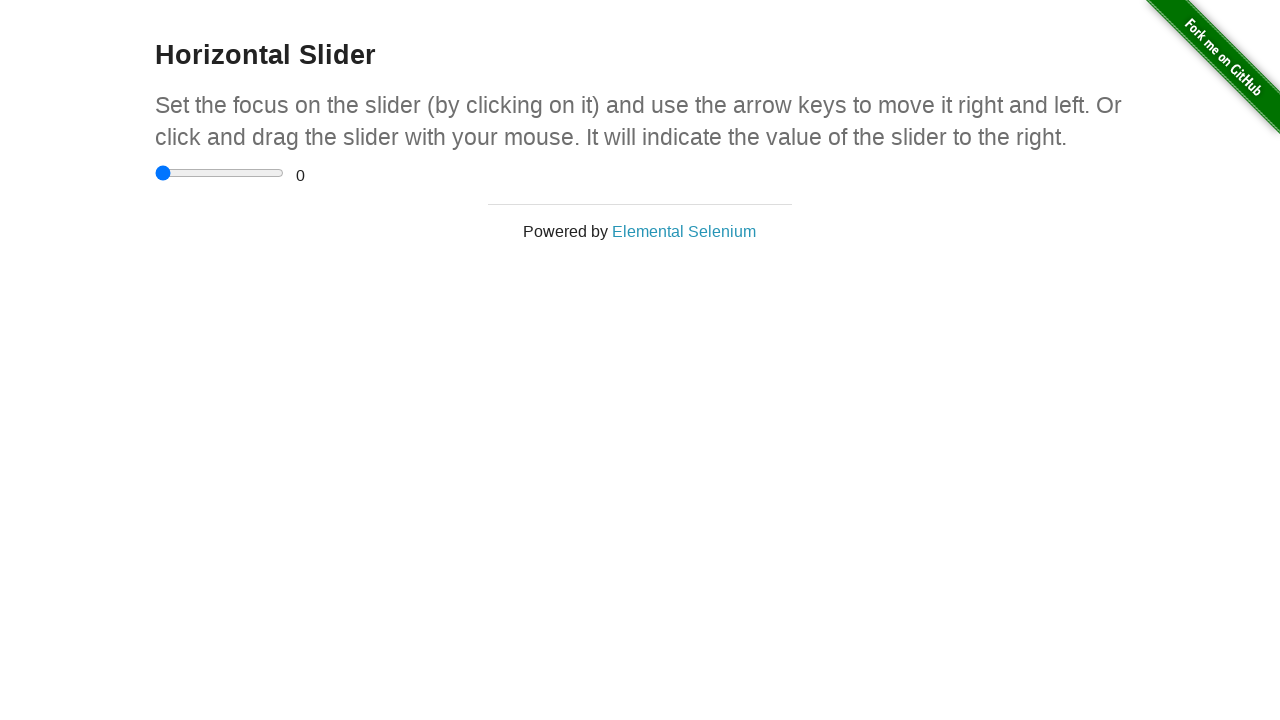